Tests scrolling functionality by scrolling the footer into view and verifying scroll position changes

Starting URL: https://webdriver.io/

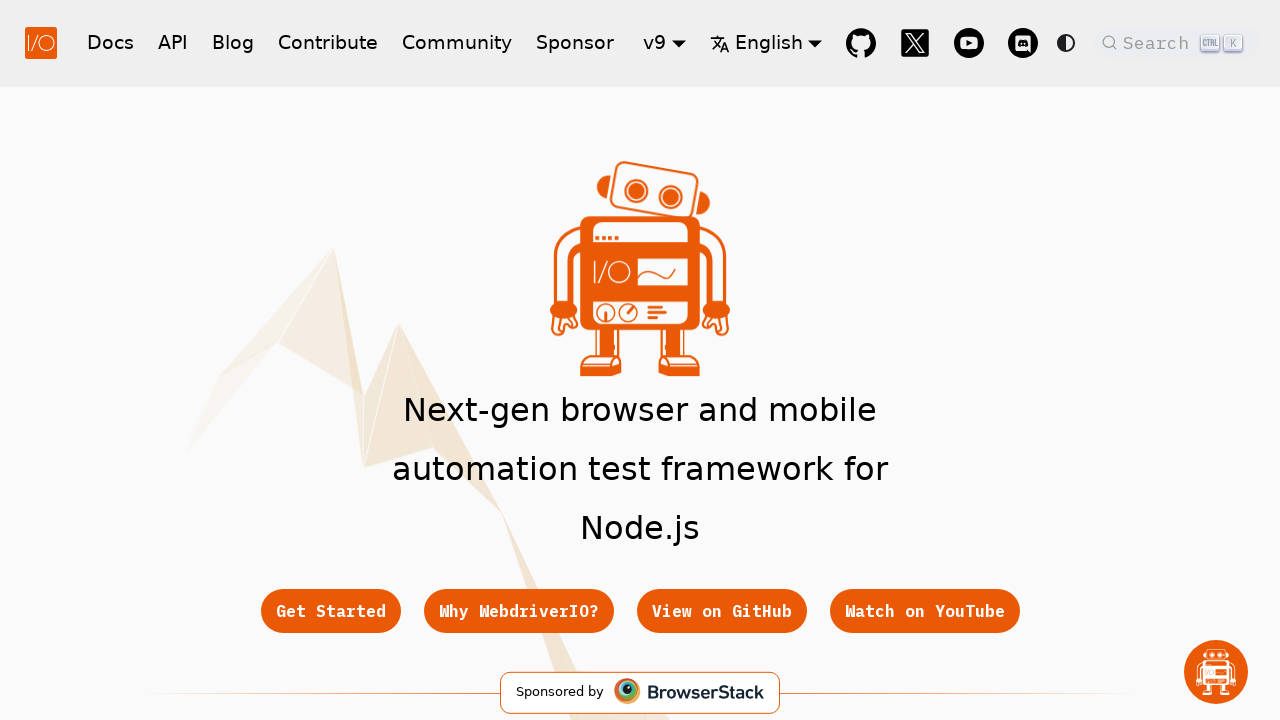

Evaluated initial scroll position at top of page
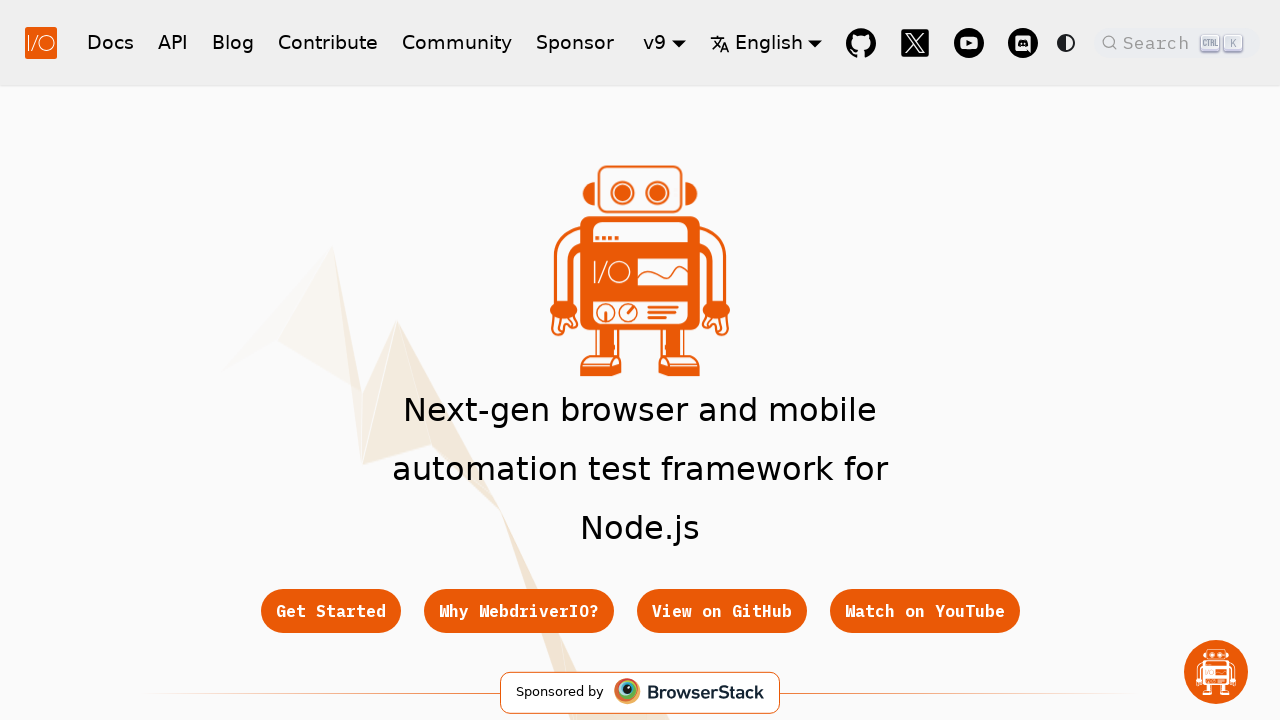

Scrolled footer into view
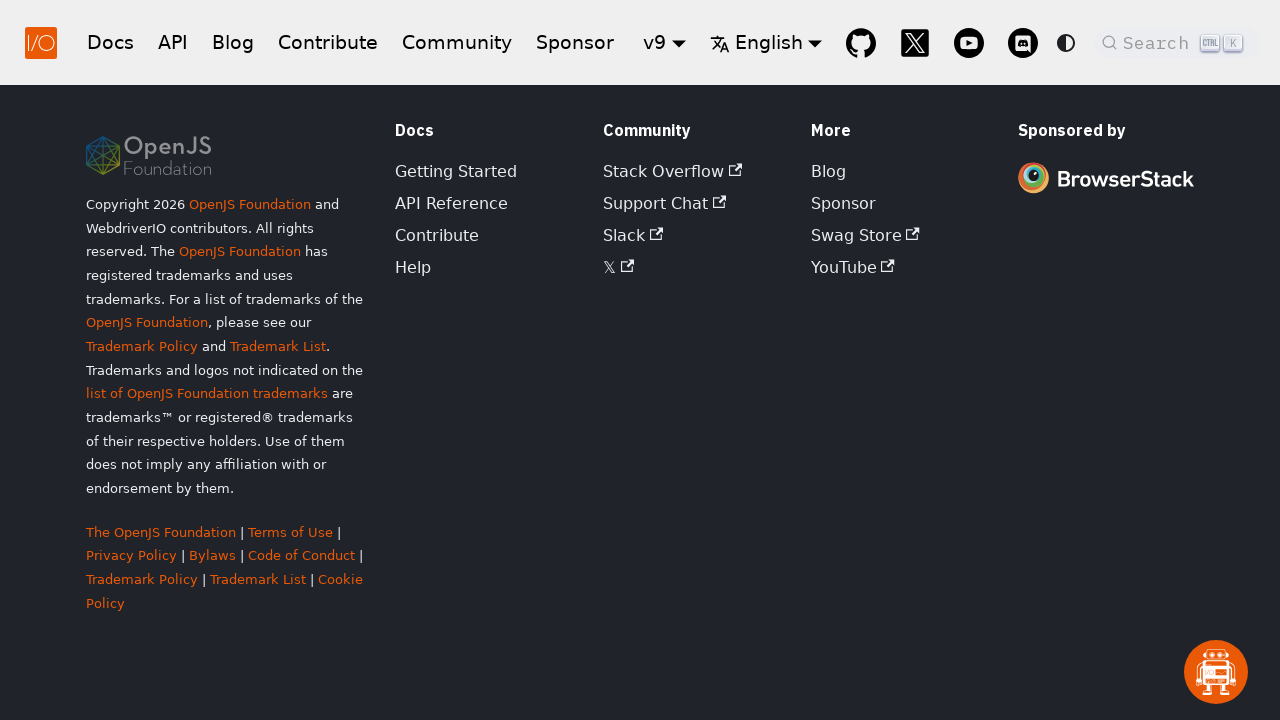

Waited 500ms for scroll animation to complete
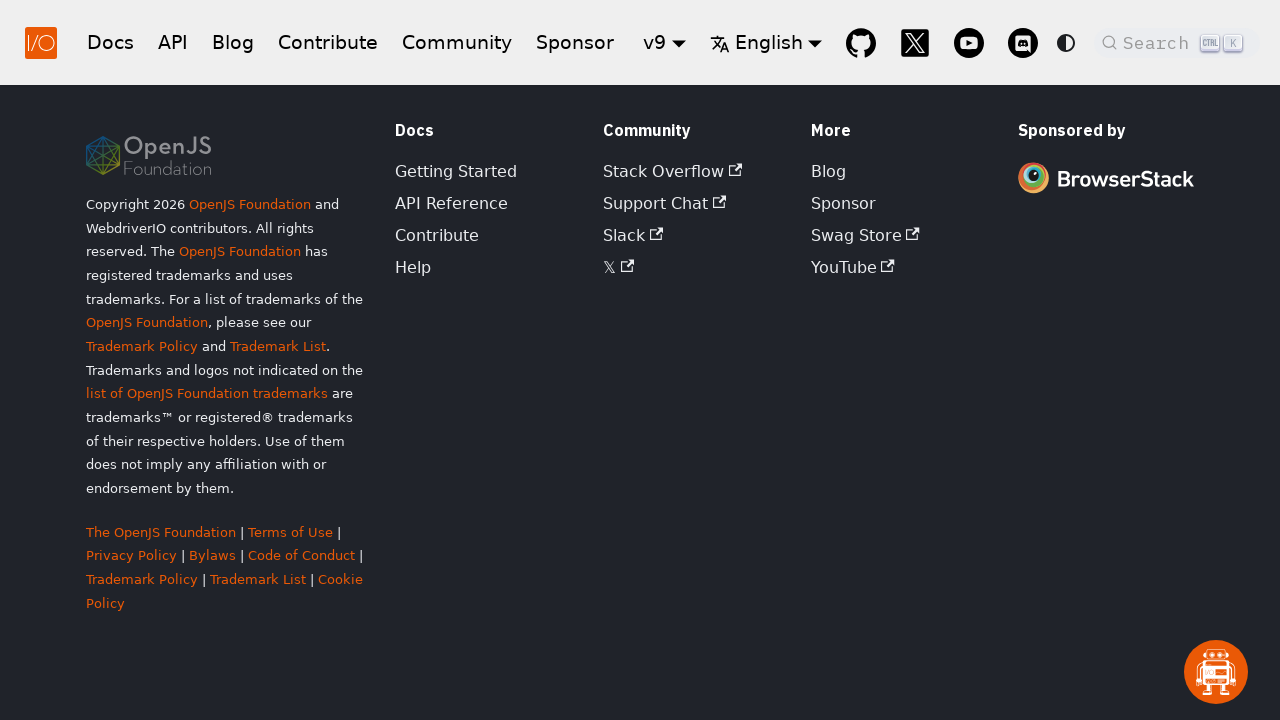

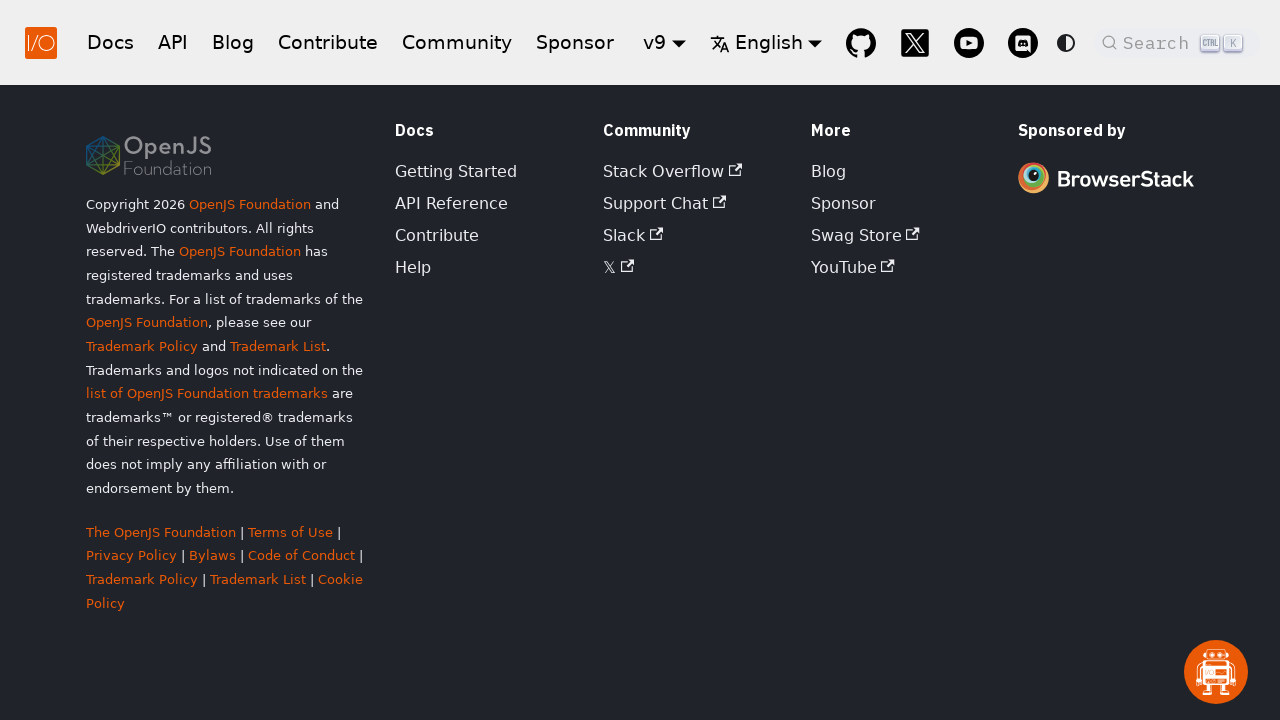